Tests page scrolling functionality by navigating to W3Schools HTML tables page and scrolling to a specific element ("Table Rows" heading) using JavaScript scroll into view.

Starting URL: https://www.w3schools.com/html/html_tables.asp

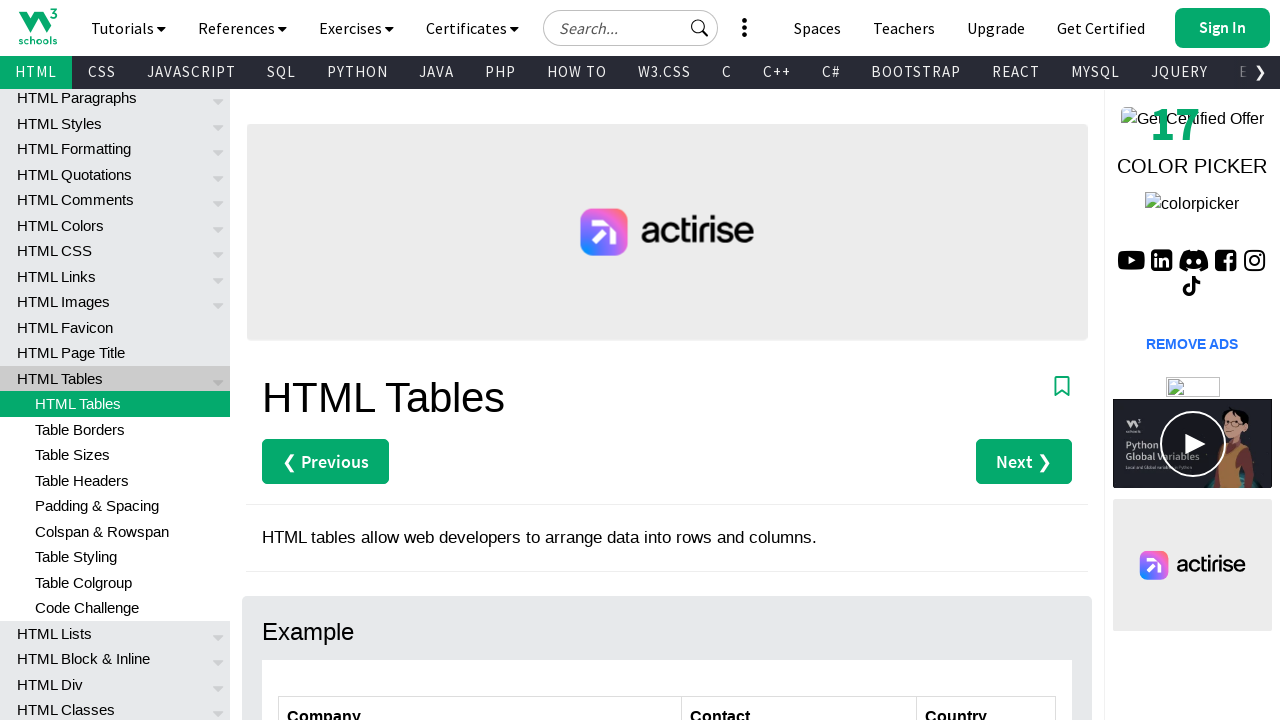

Located 'Table Rows' heading element
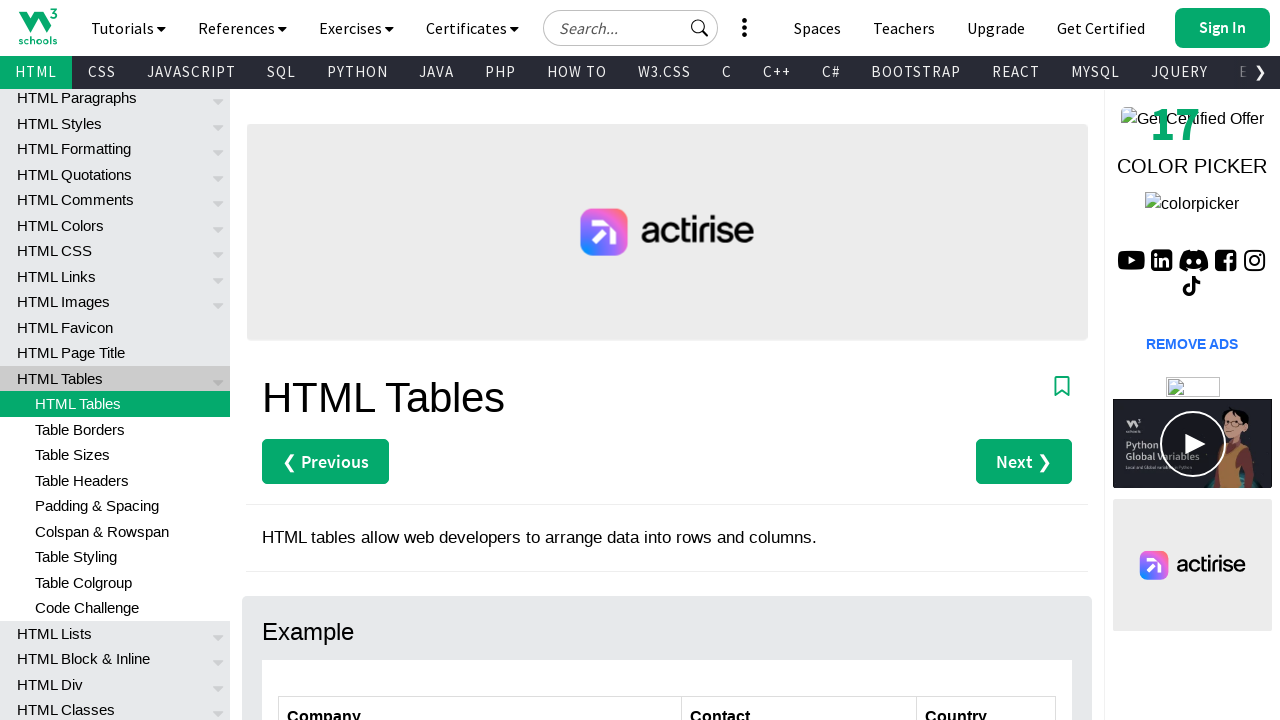

Scrolled to 'Table Rows' heading element
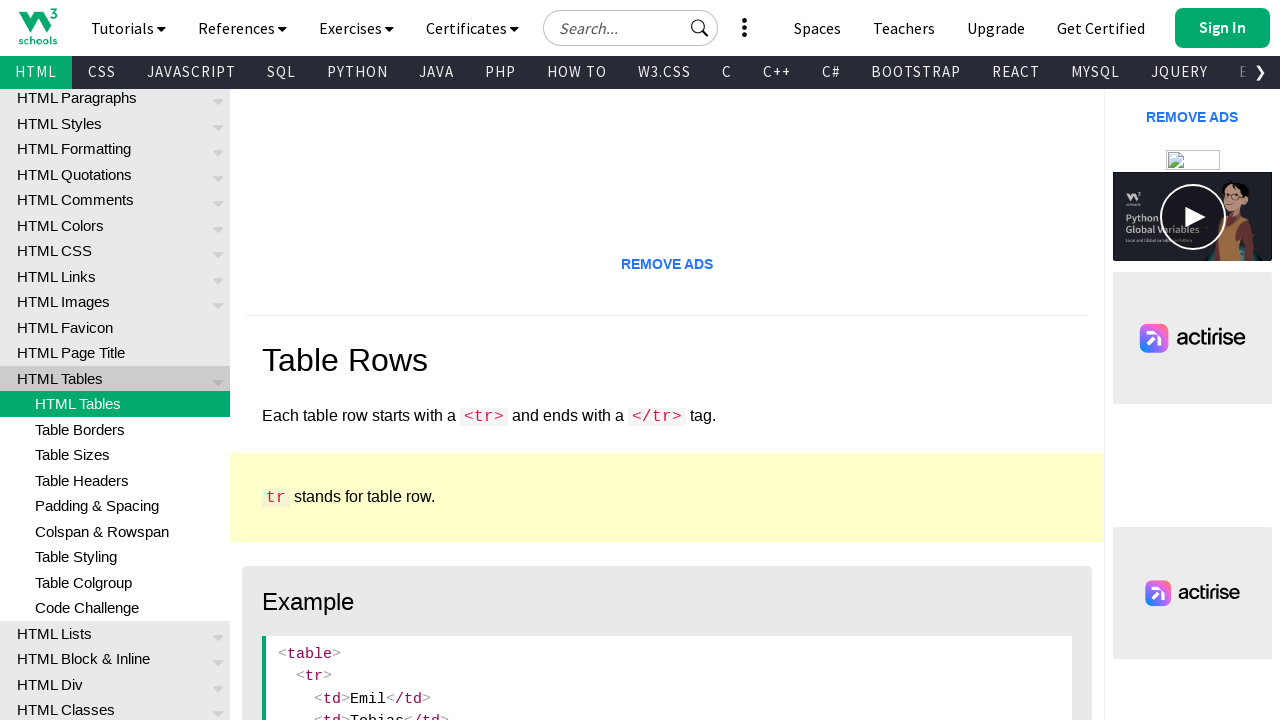

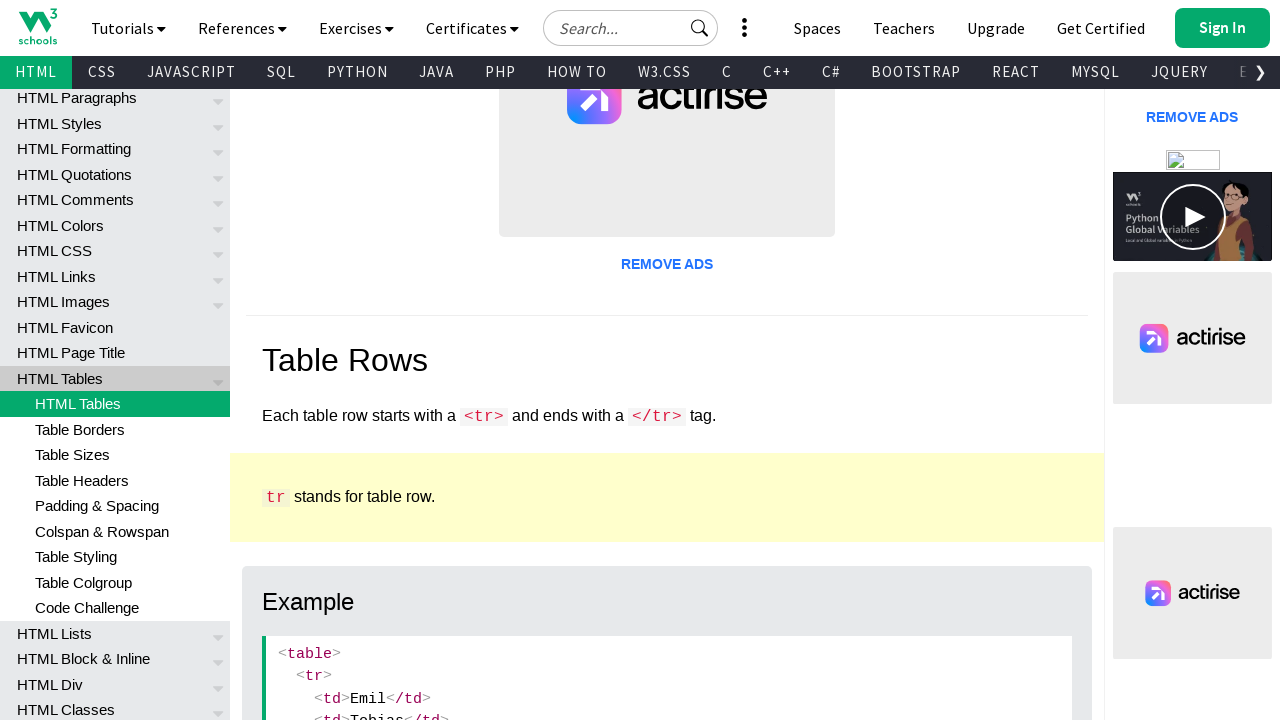